Tests selecting a dropdown option by value attribute and verifying the selection

Starting URL: https://the-internet.herokuapp.com/dropdown

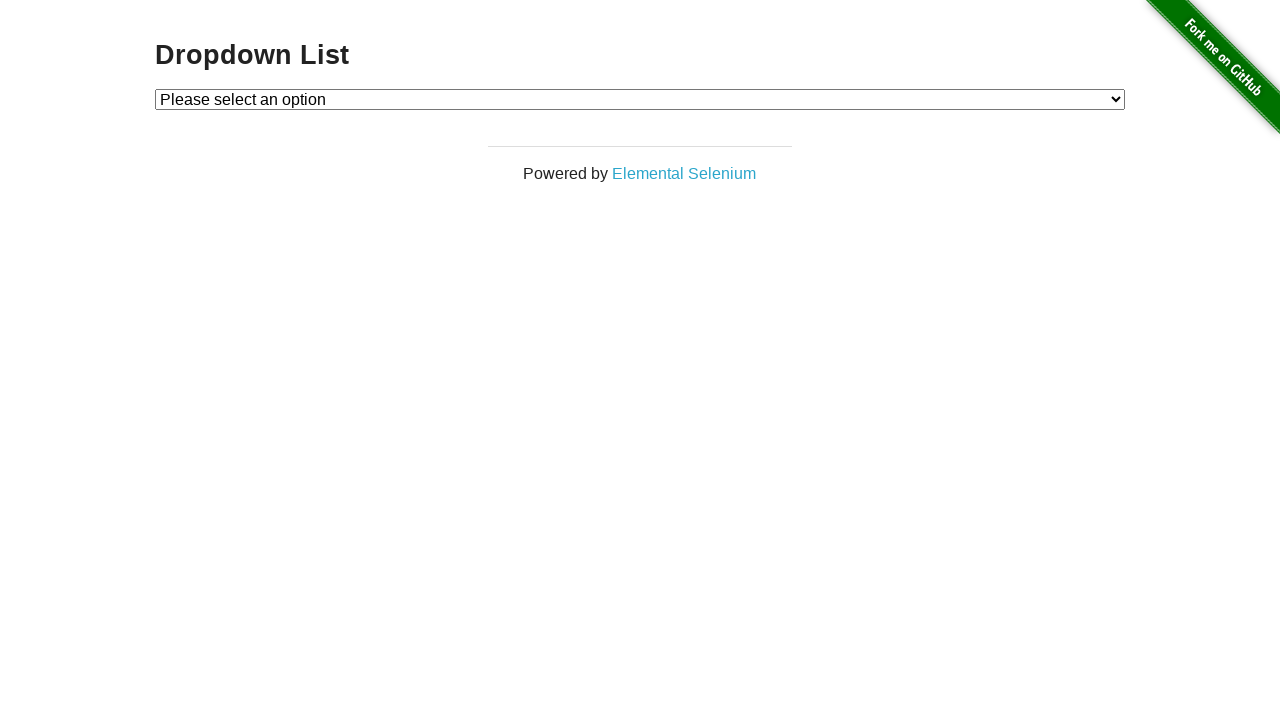

Waited for dropdown element to be visible
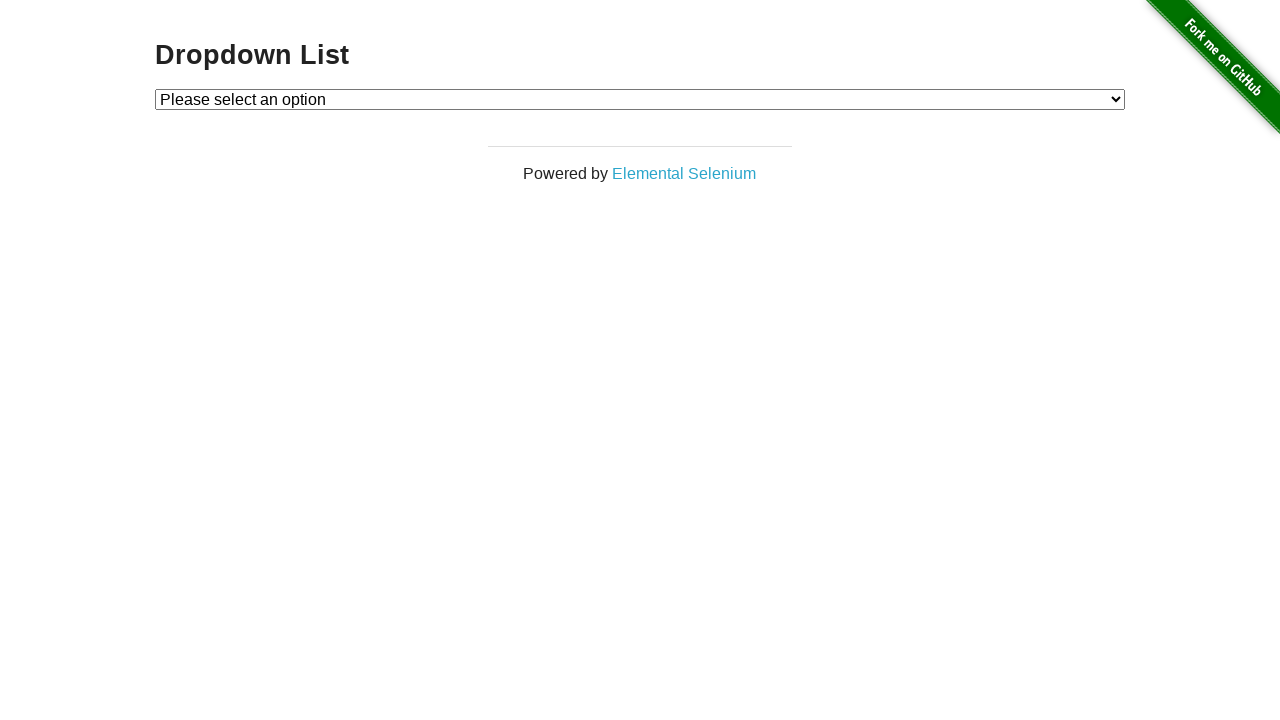

Retrieved initial dropdown selection text
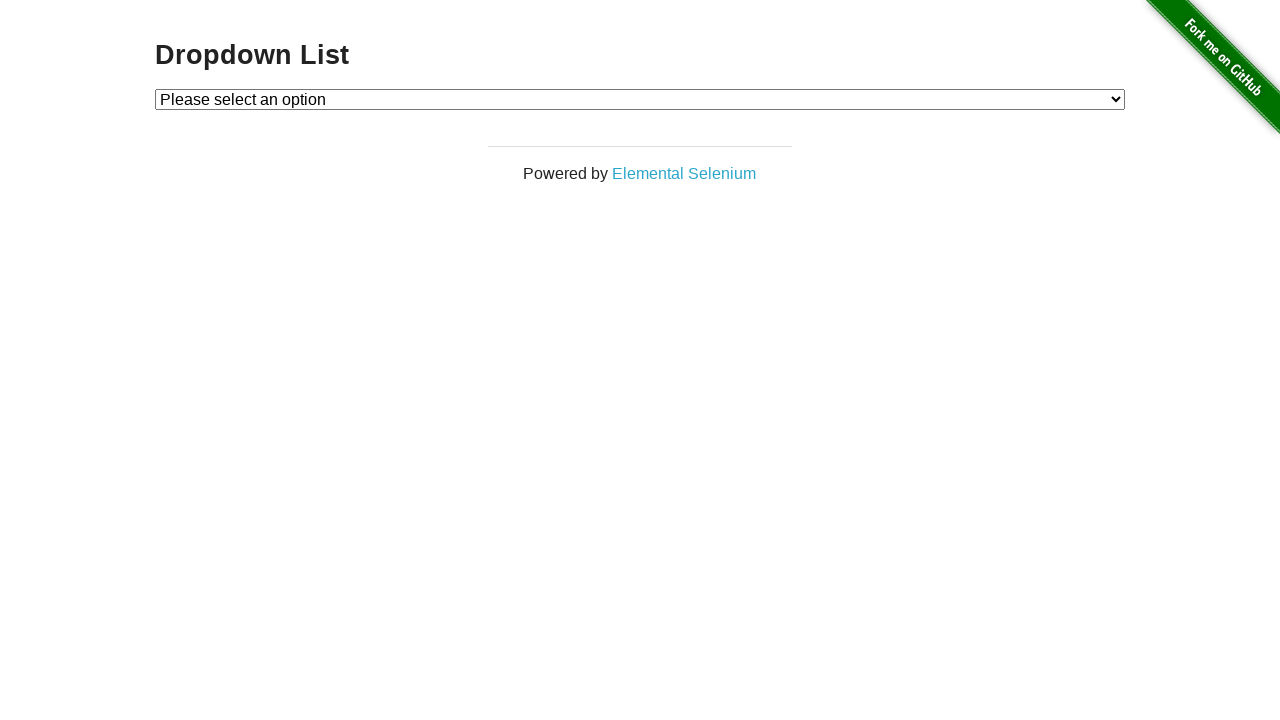

Verified initial dropdown shows 'Please select an option'
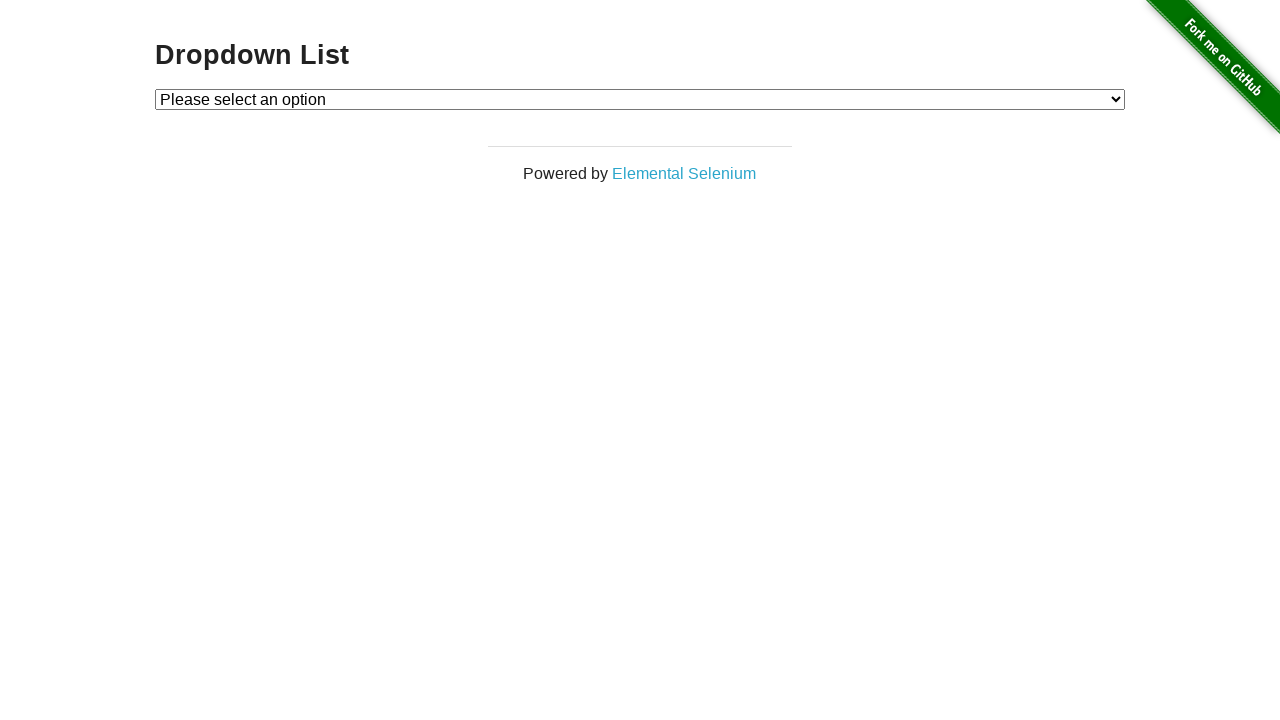

Selected dropdown option with value '2' on #dropdown
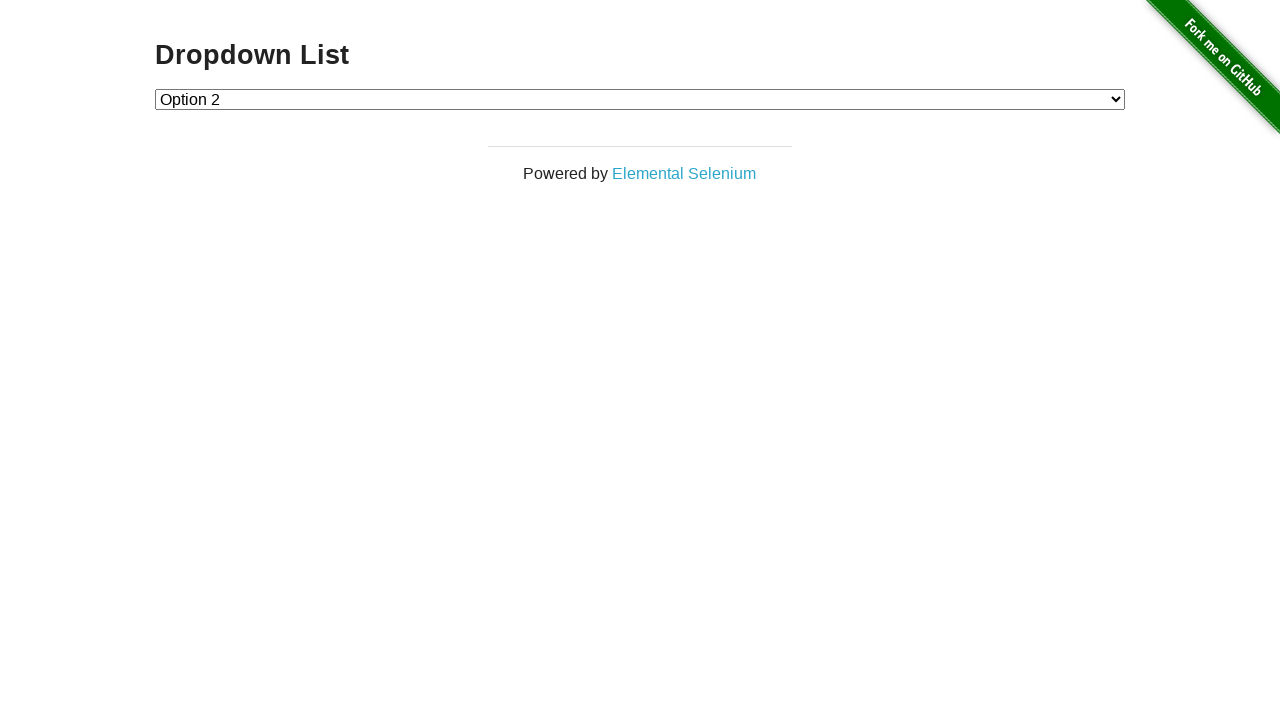

Retrieved current dropdown value after selection
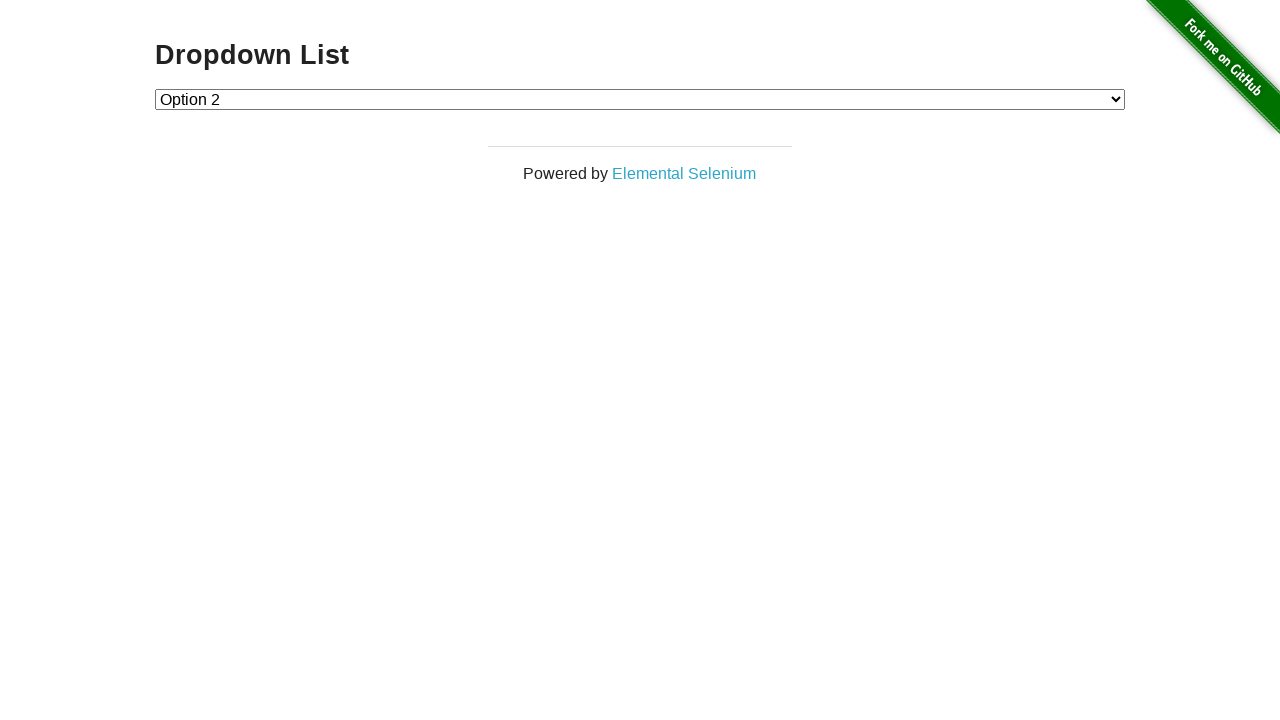

Verified dropdown value is '2'
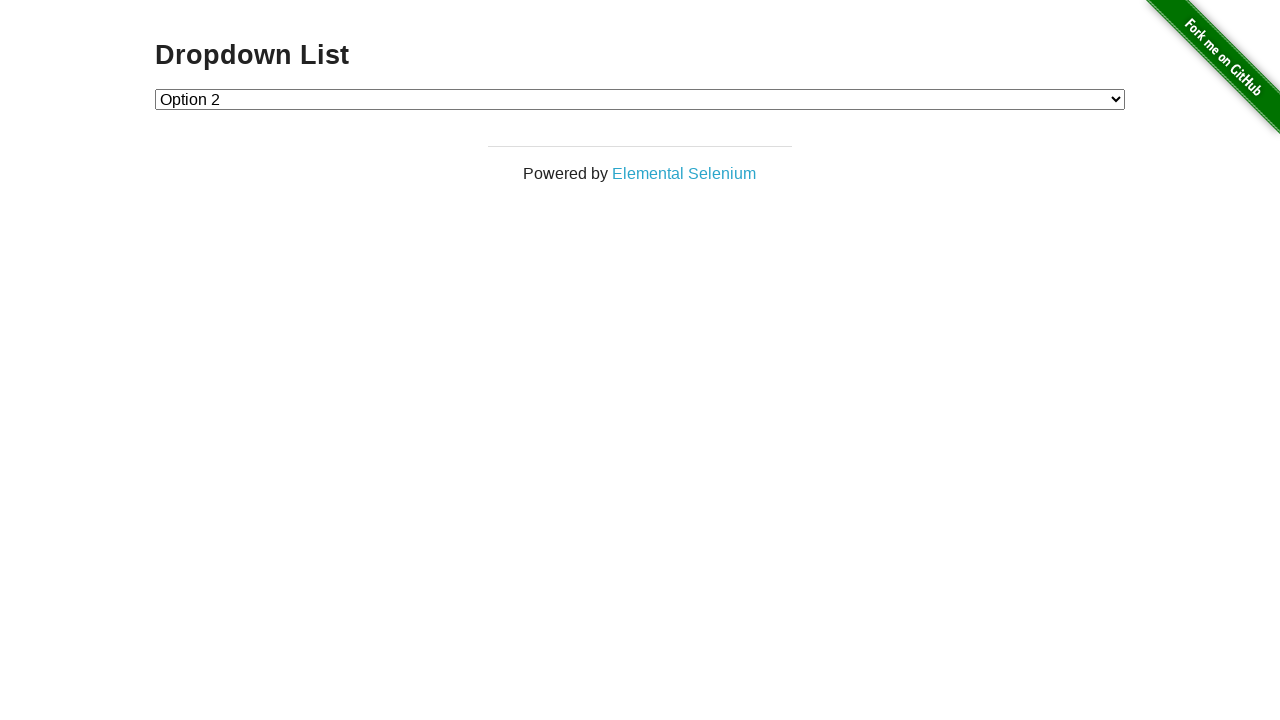

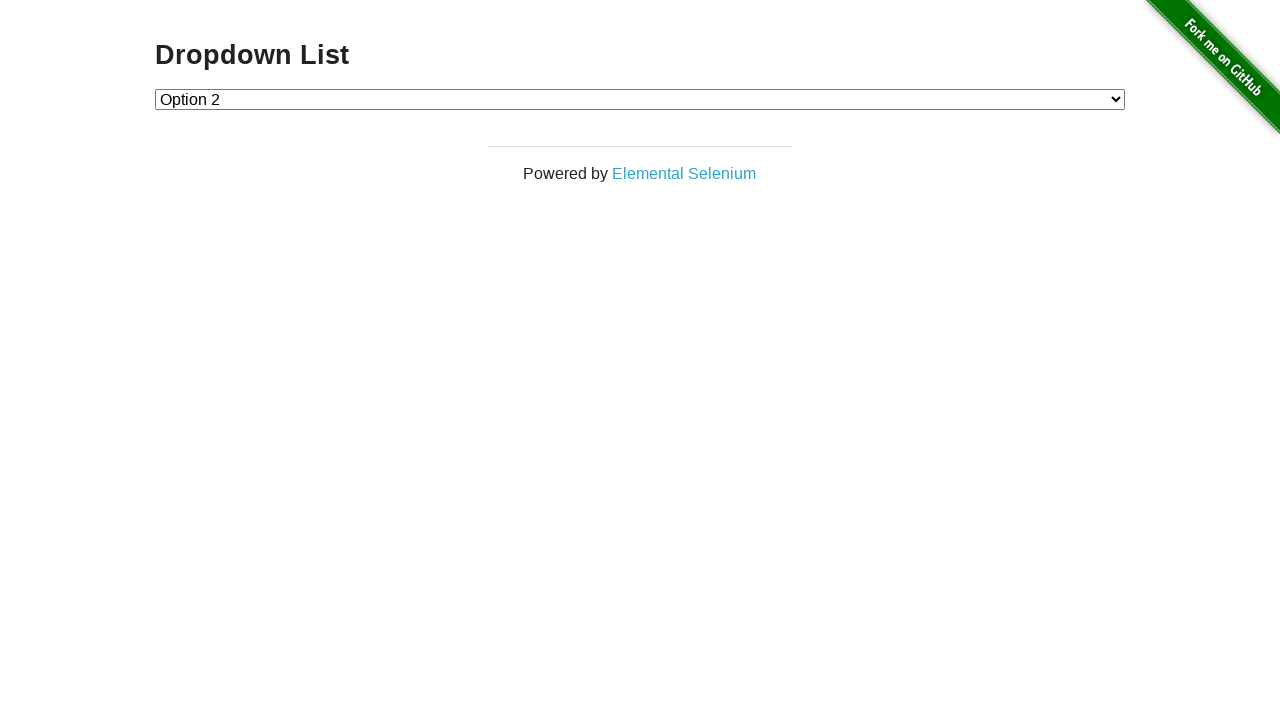